Tests sorting the Due column in descending order by clicking the column header twice and verifying the values are sorted in reverse order.

Starting URL: http://the-internet.herokuapp.com/tables

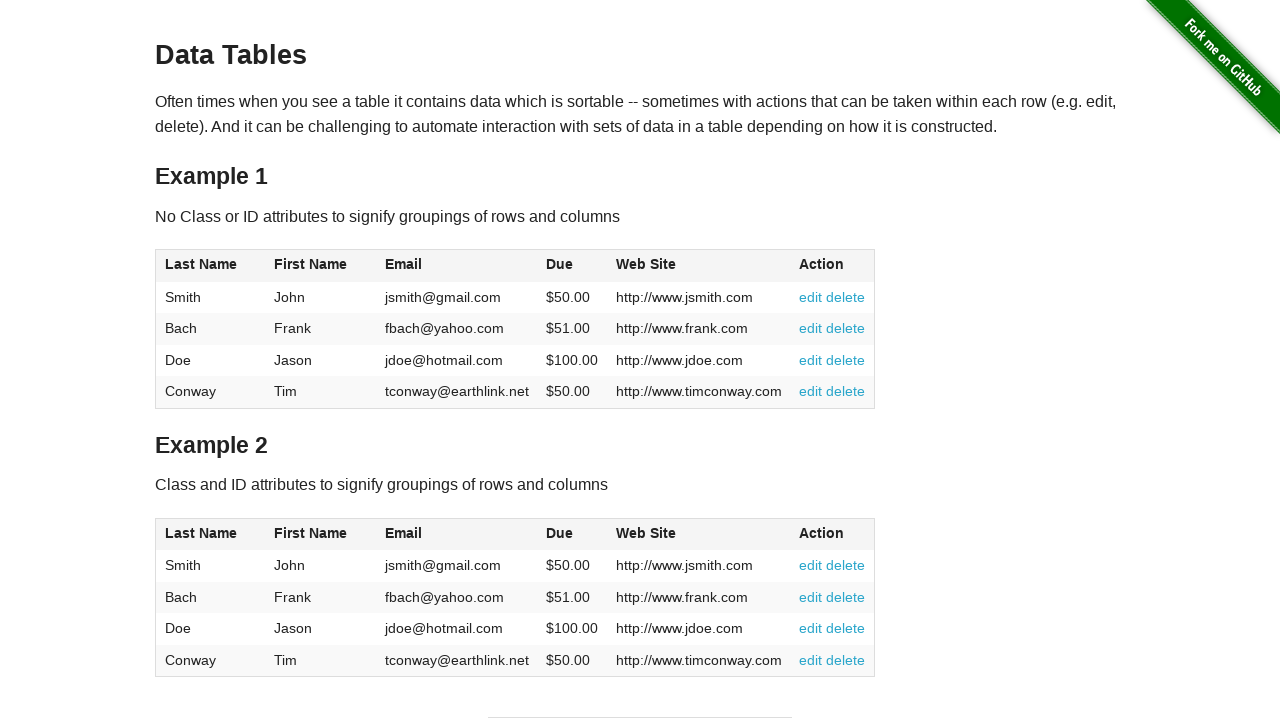

Clicked Due column header first time to sort ascending at (572, 266) on #table1 thead tr th:nth-child(4)
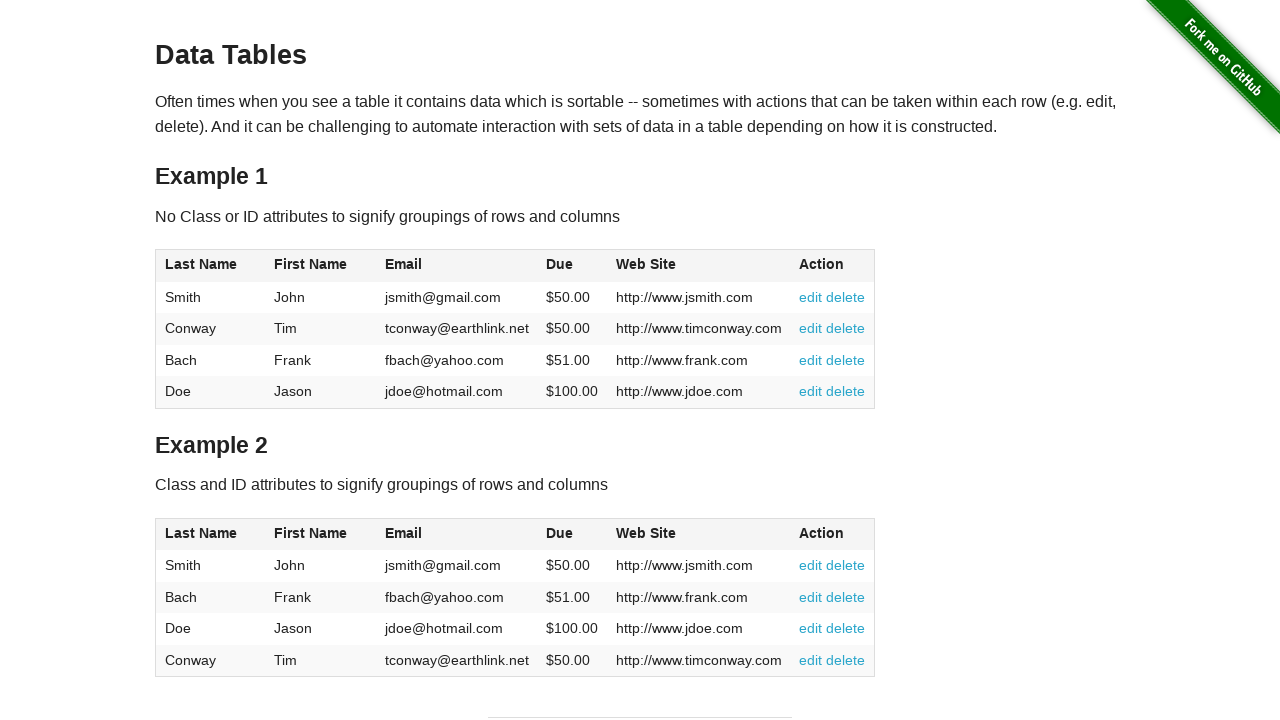

Clicked Due column header second time to sort descending at (572, 266) on #table1 thead tr th:nth-child(4)
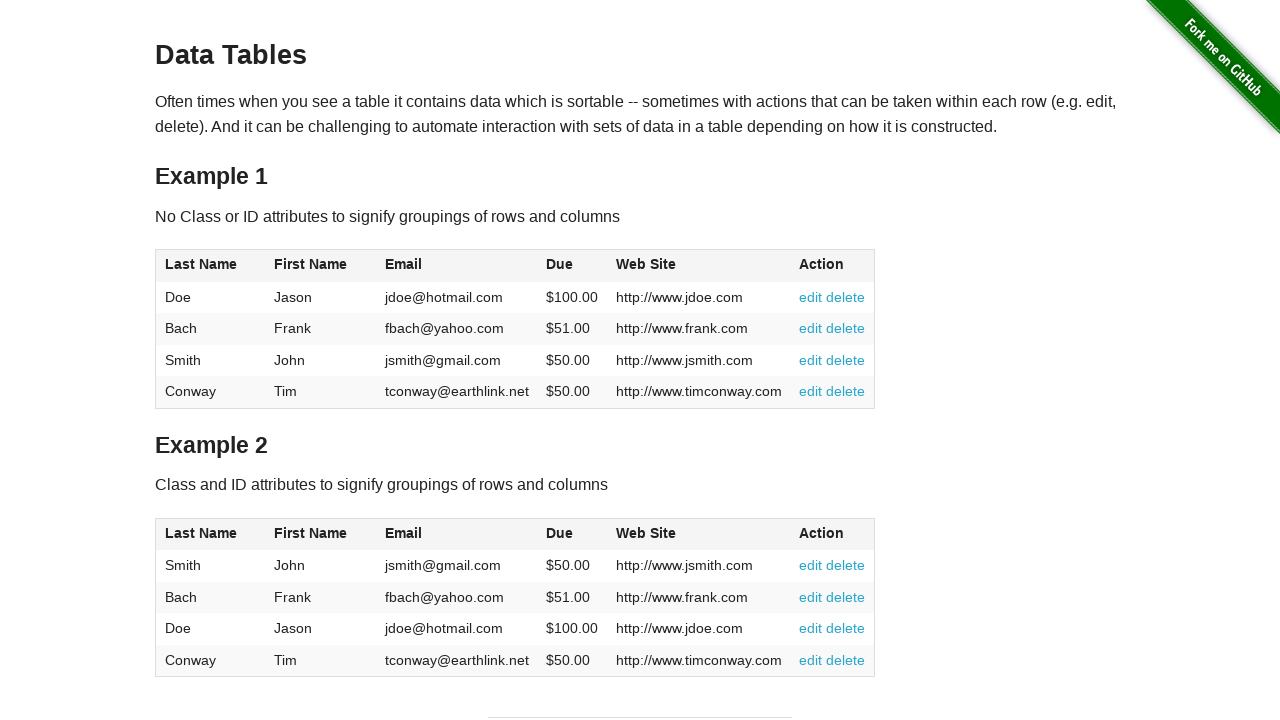

Table updated with descending sort order
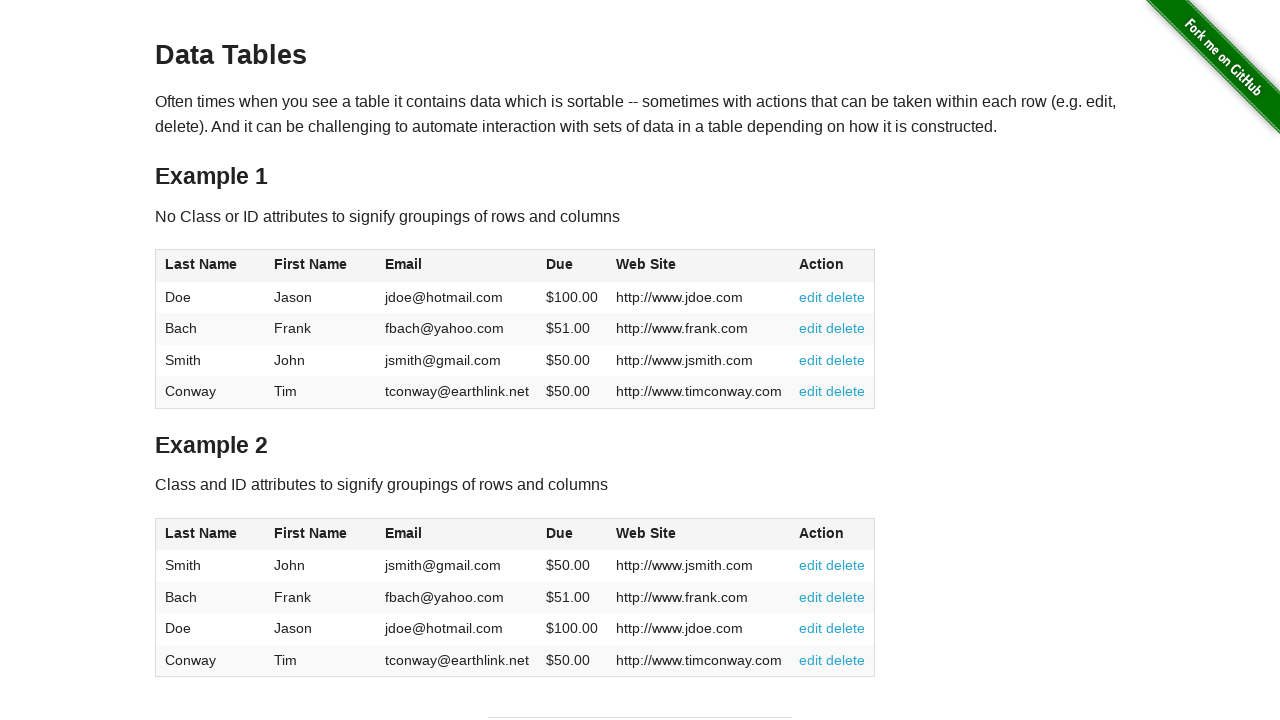

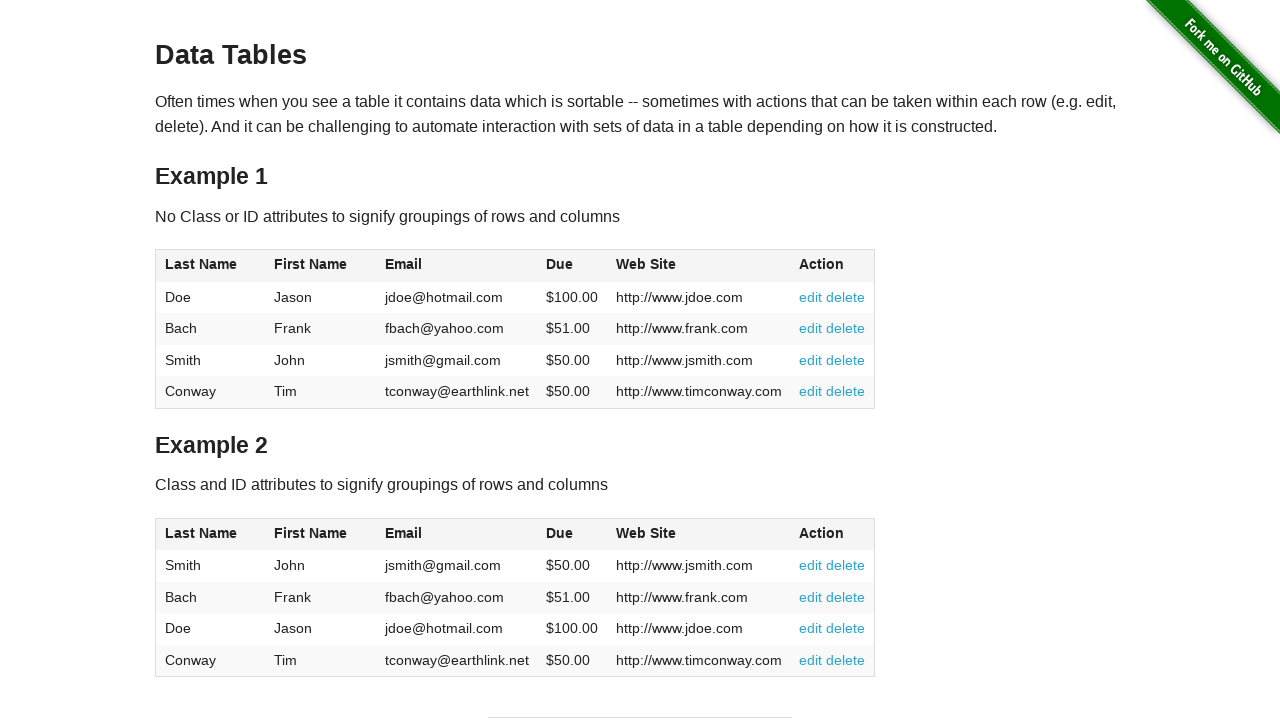